Opens omayo.blogspot.com, then opens a new tab and navigates to selenium143.blogspot.com to test multi-tab browser functionality

Starting URL: https://omayo.blogspot.com/

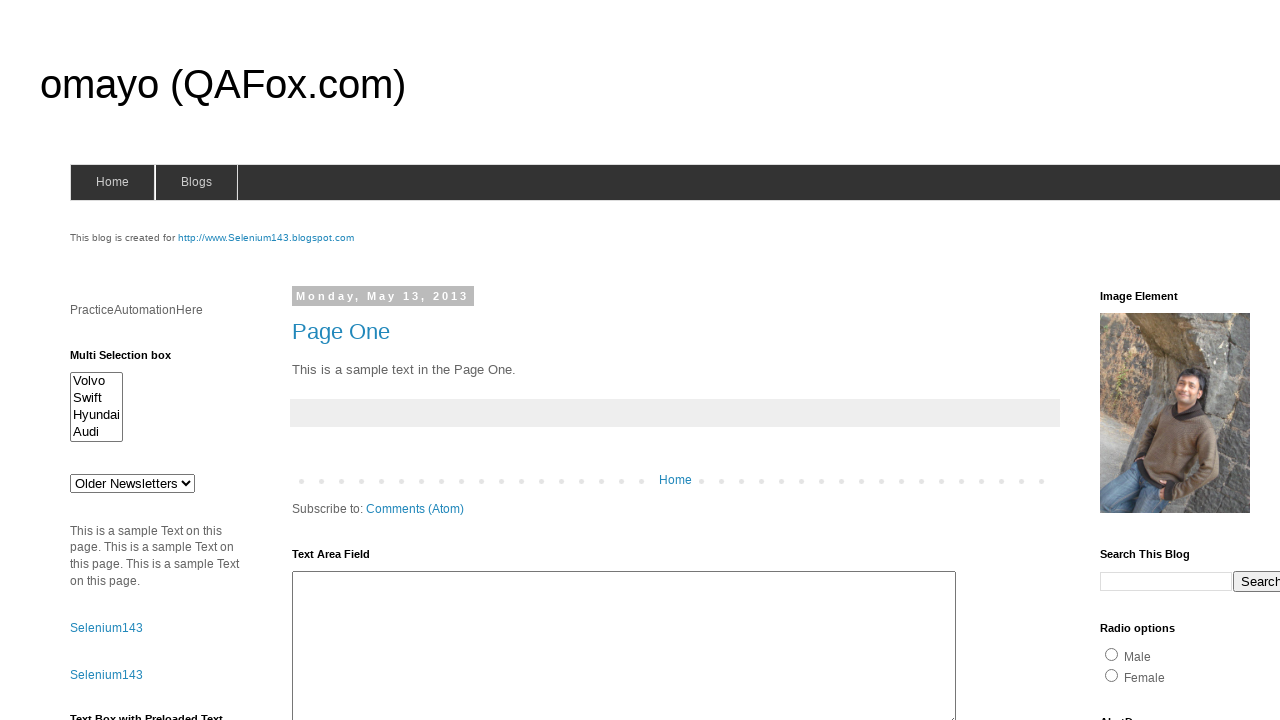

Printed title of the first page (omayo.blogspot.com)
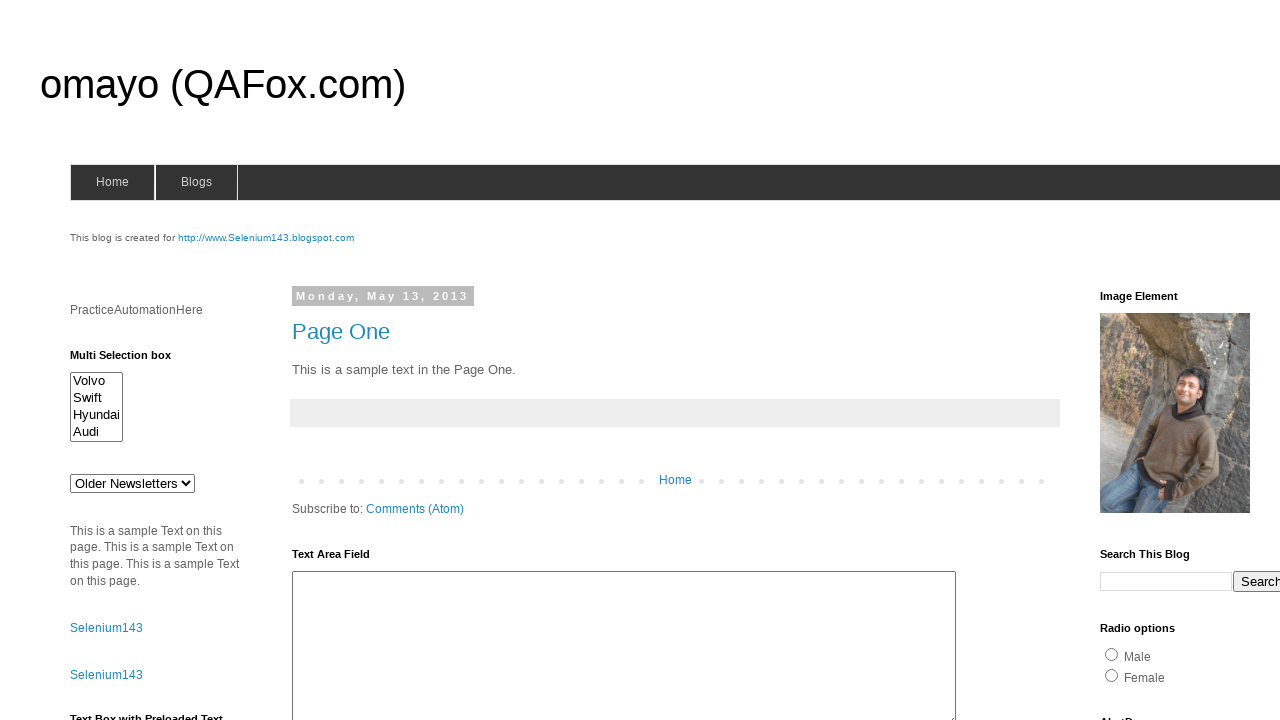

Opened a new tab/page in the browser context
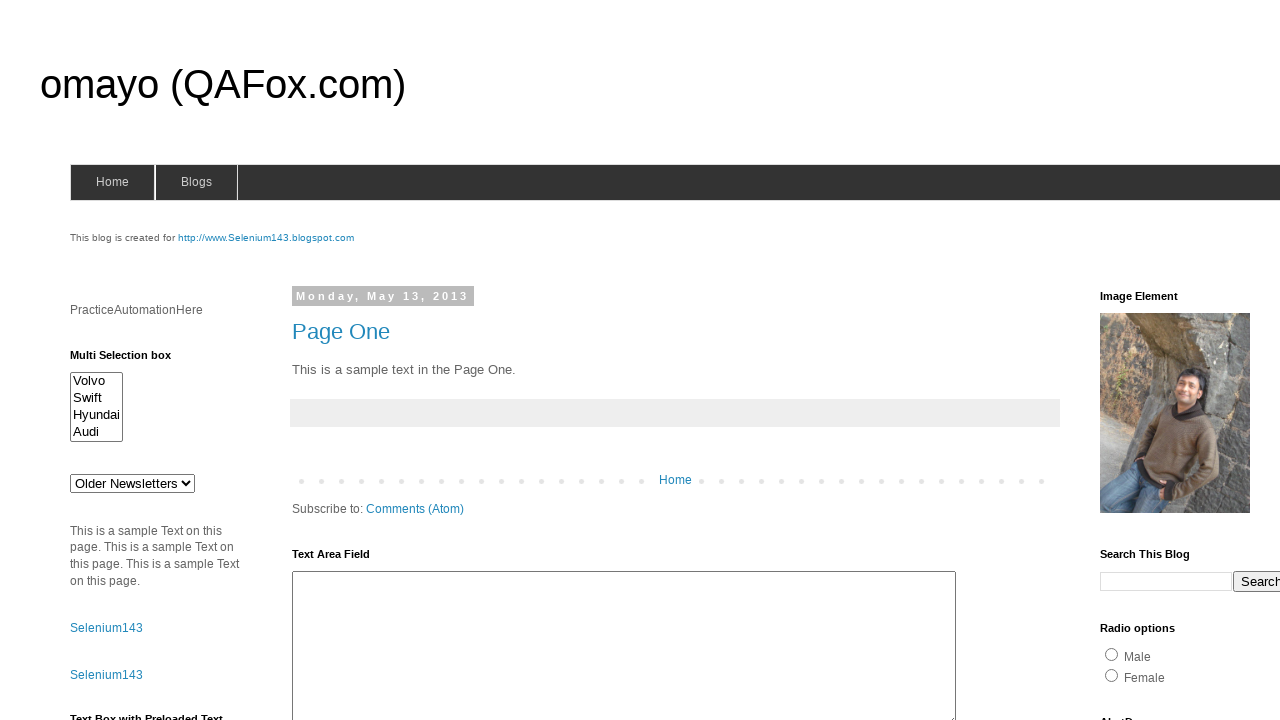

Navigated new tab to selenium143.blogspot.com
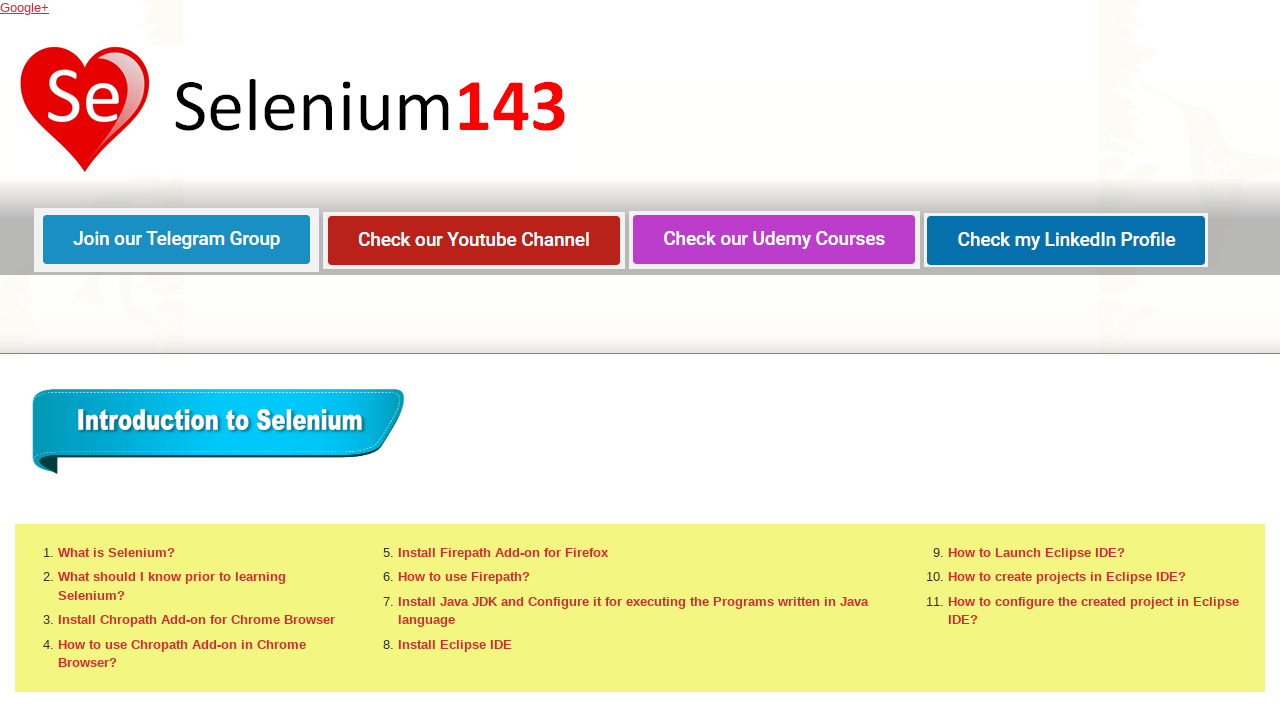

Printed title of the second page (selenium143.blogspot.com)
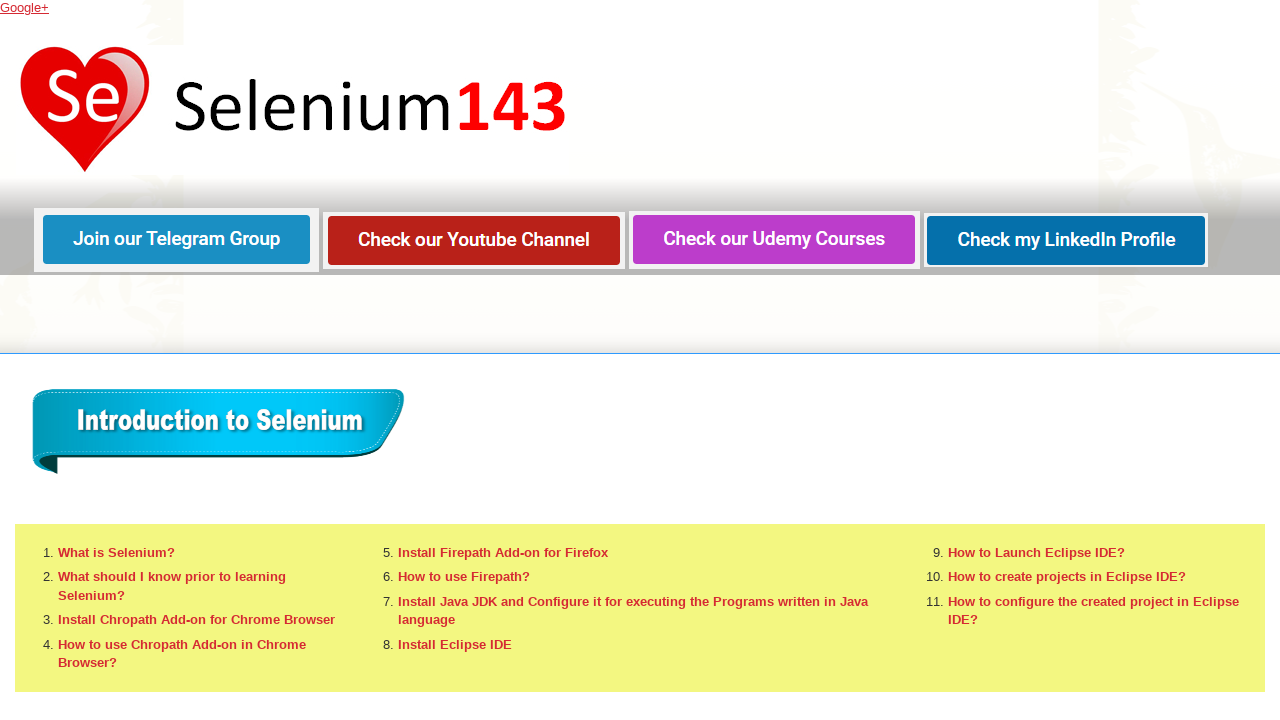

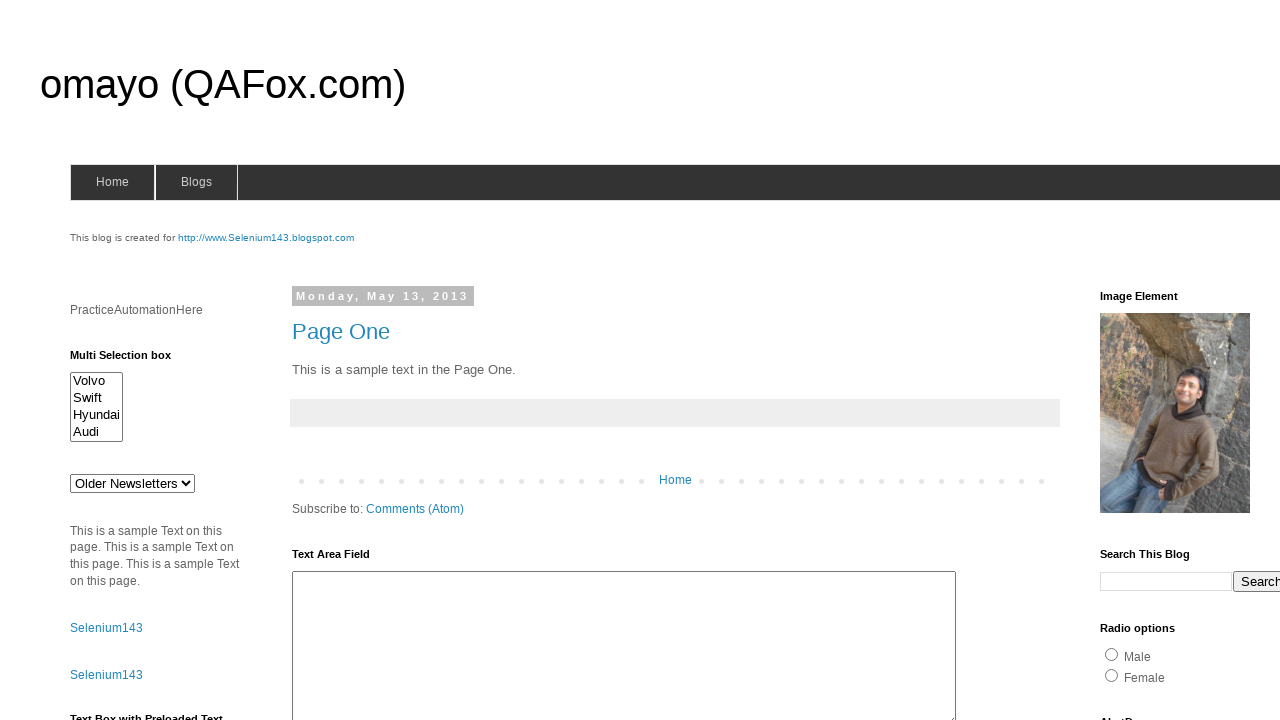